Tests checkbox functionality by clicking on two checkboxes if they are not already selected, then verifies the first checkbox is checked

Starting URL: https://testcenter.techproeducation.com/index.php?page=checkboxes

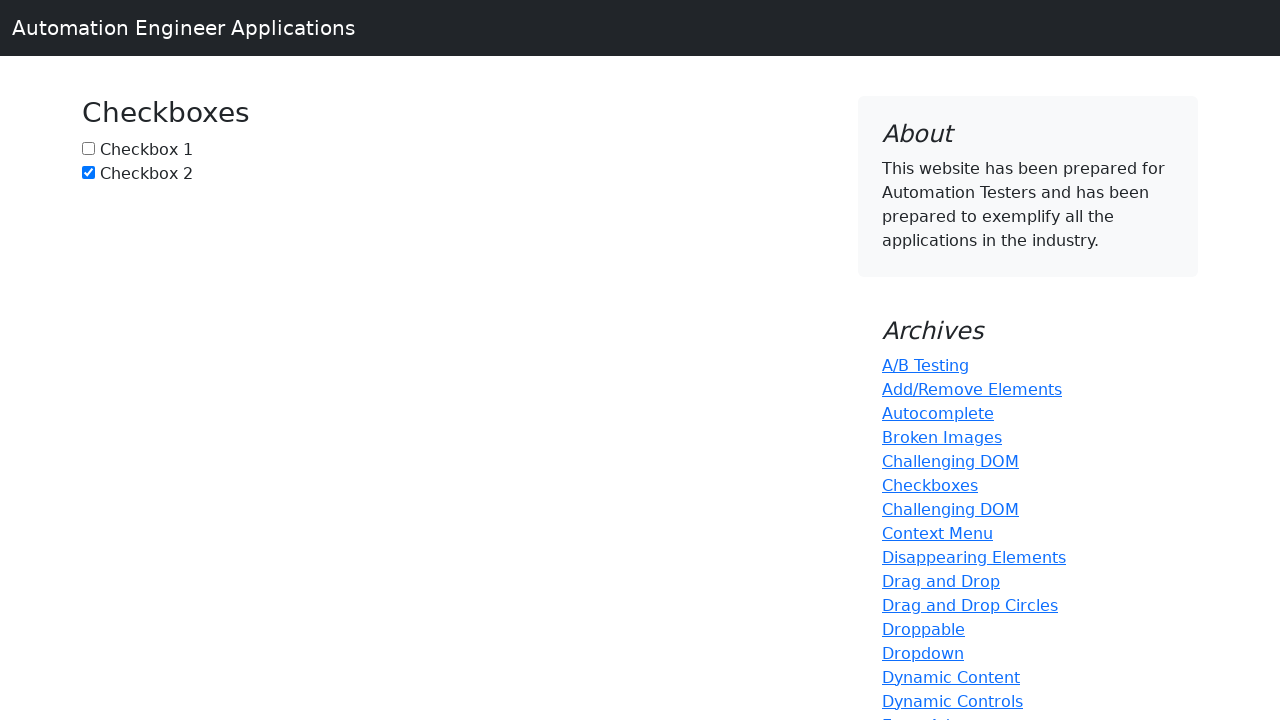

Located checkbox 1 element (#box1)
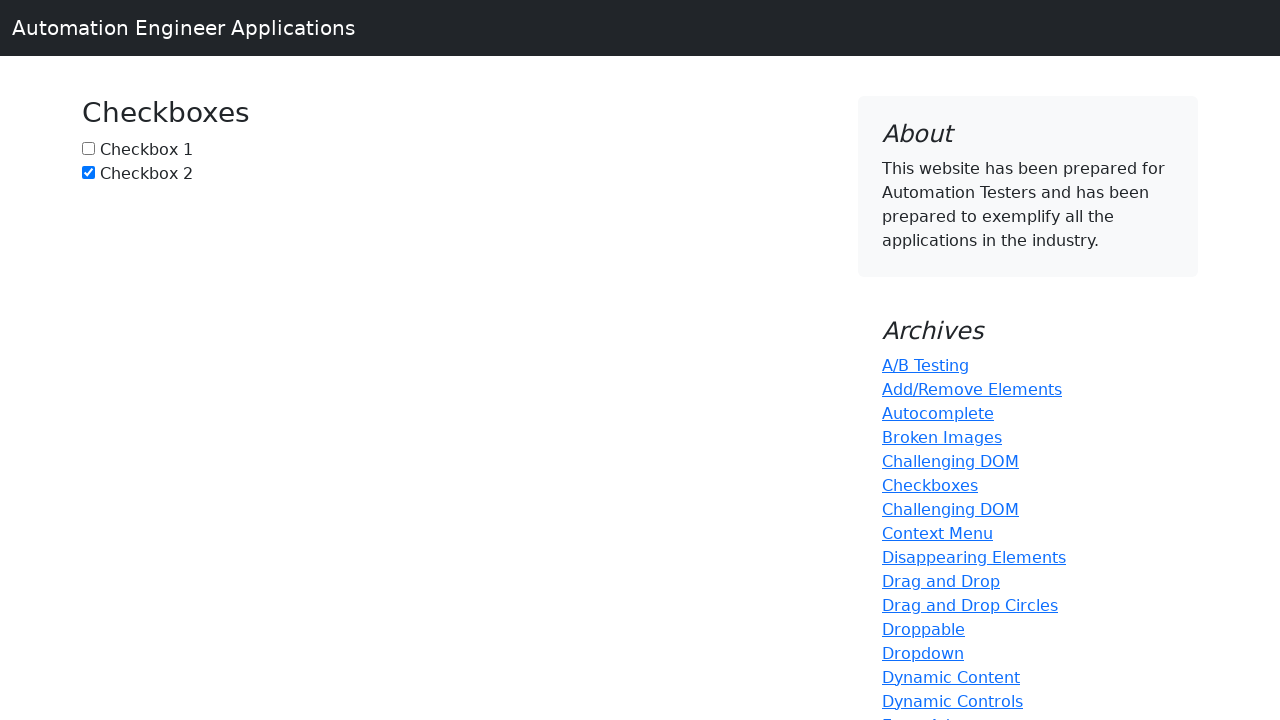

Located checkbox 2 element (#box2)
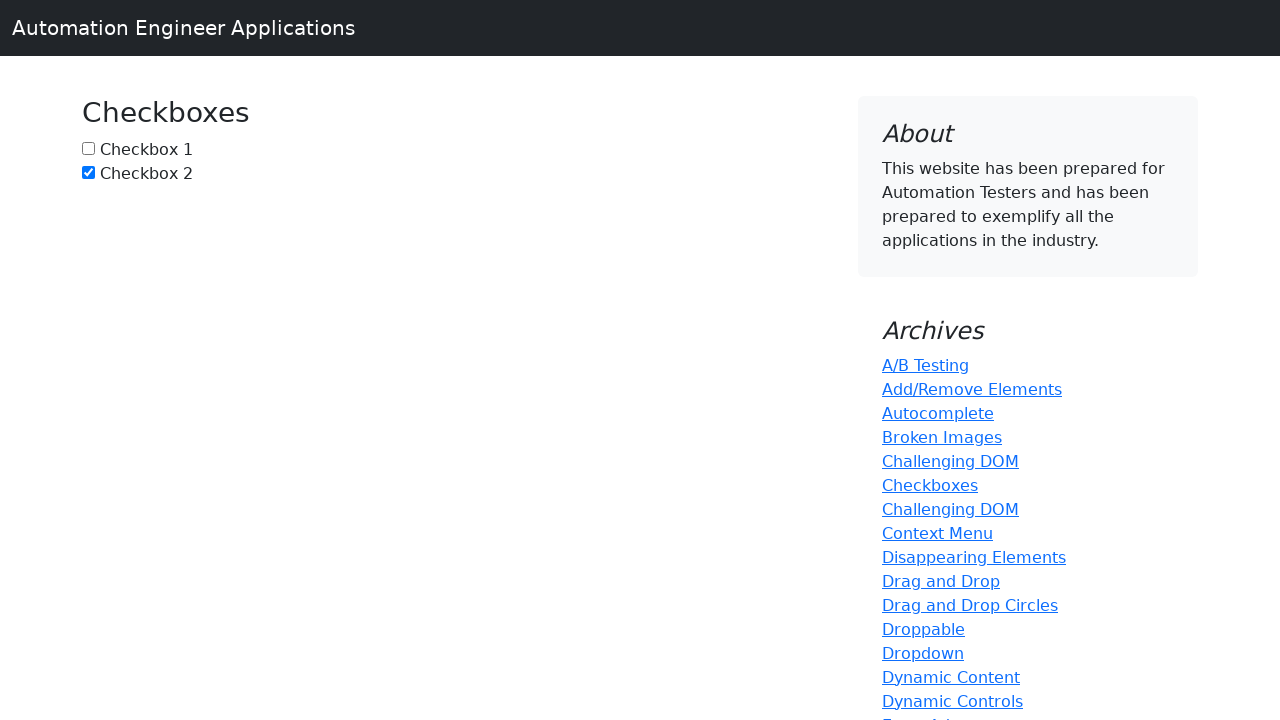

Checked if checkbox 1 is selected
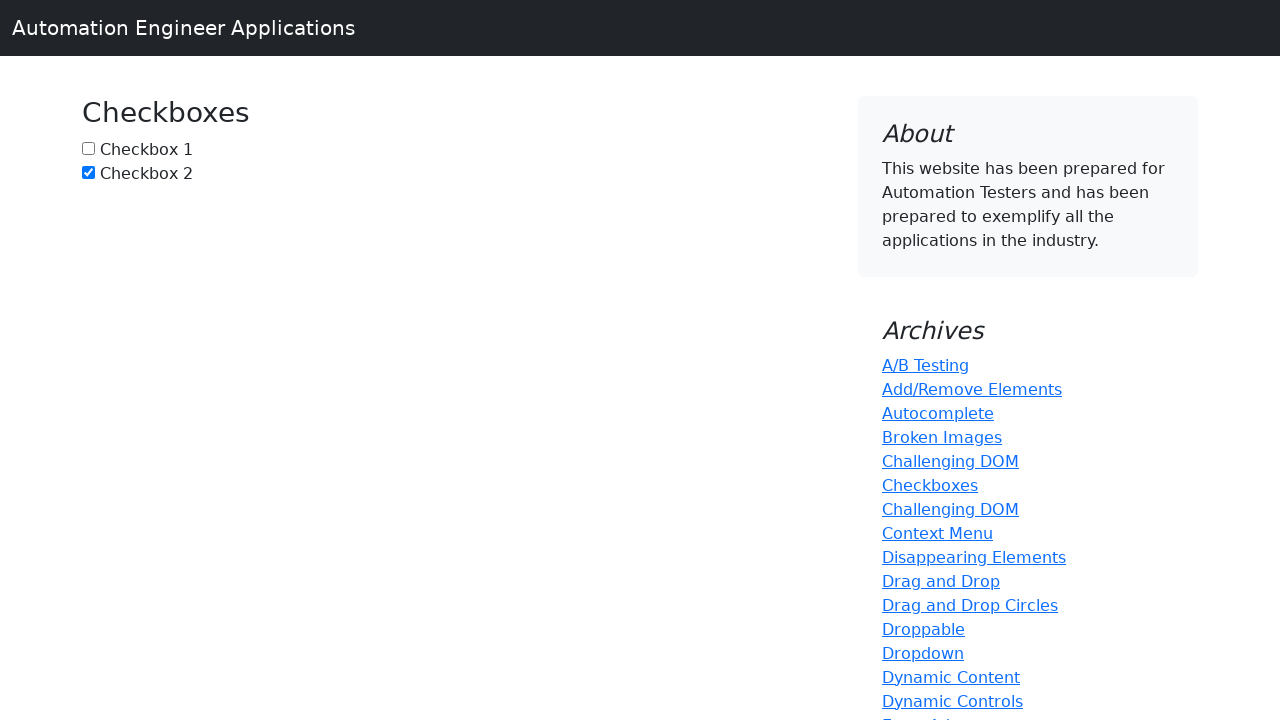

Clicked checkbox 1 to select it at (88, 148) on #box1
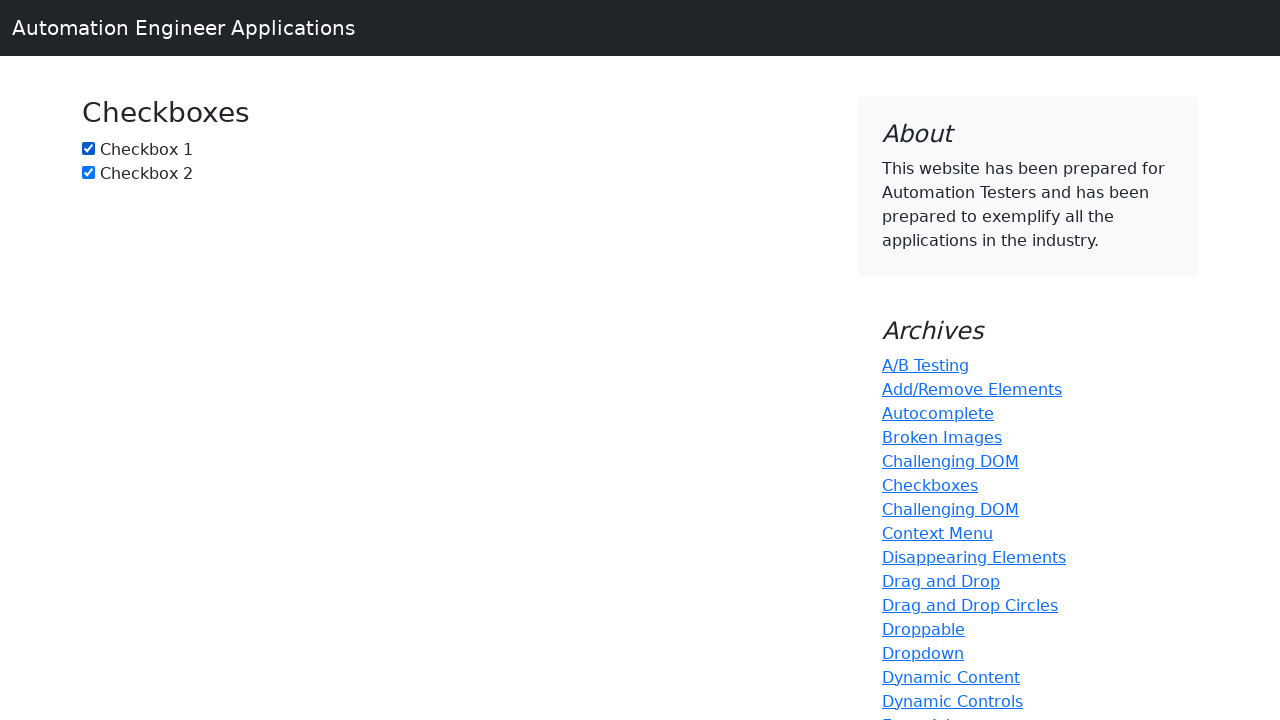

Checkbox 2 is already selected, skipping click
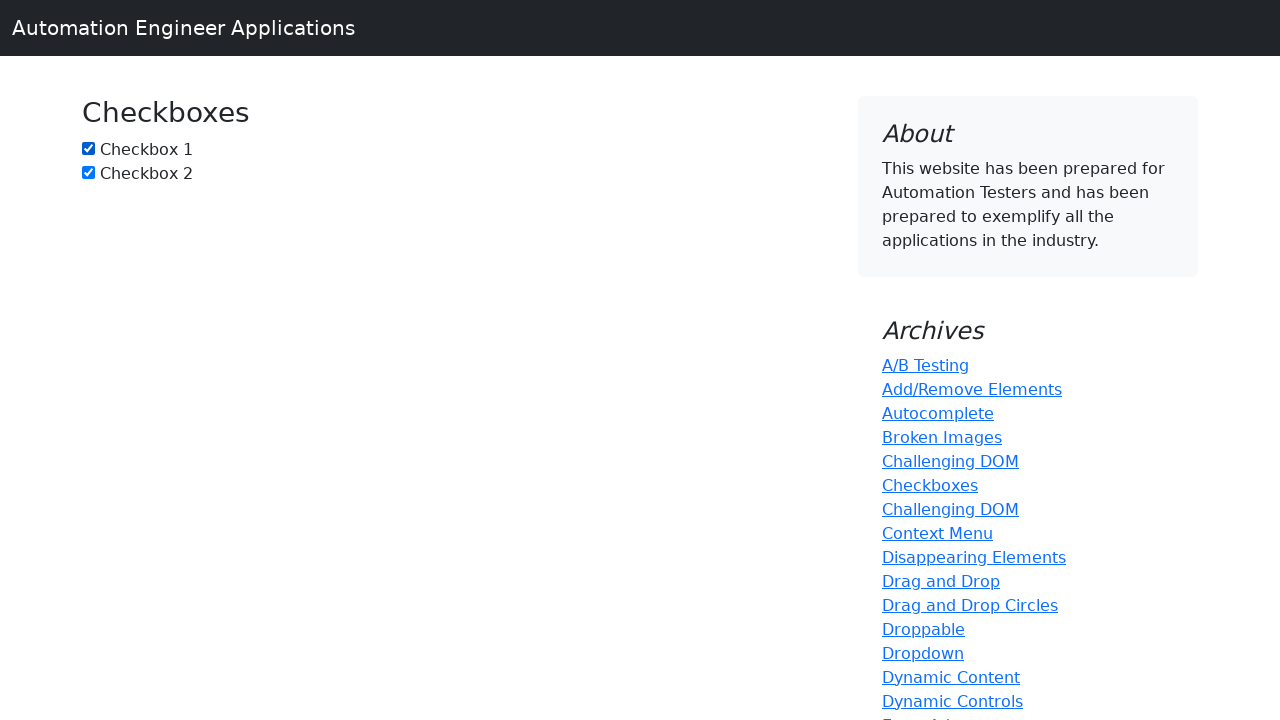

Verified that checkbox 1 is checked
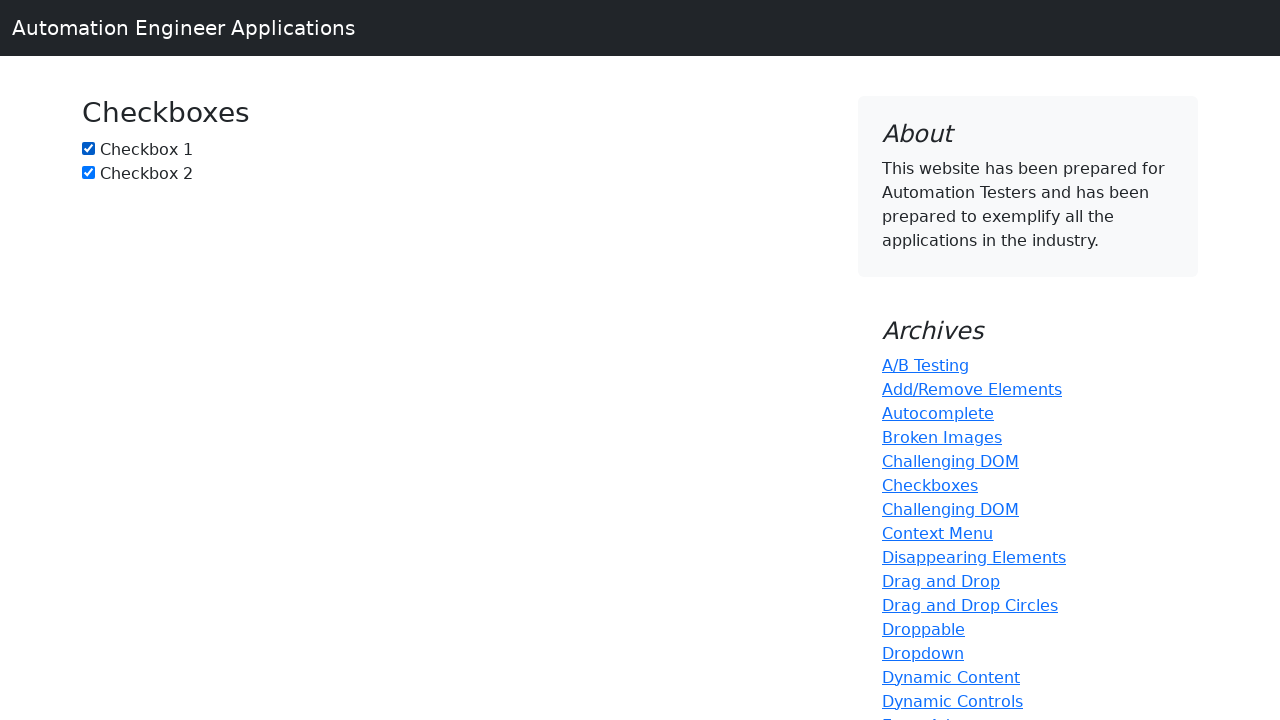

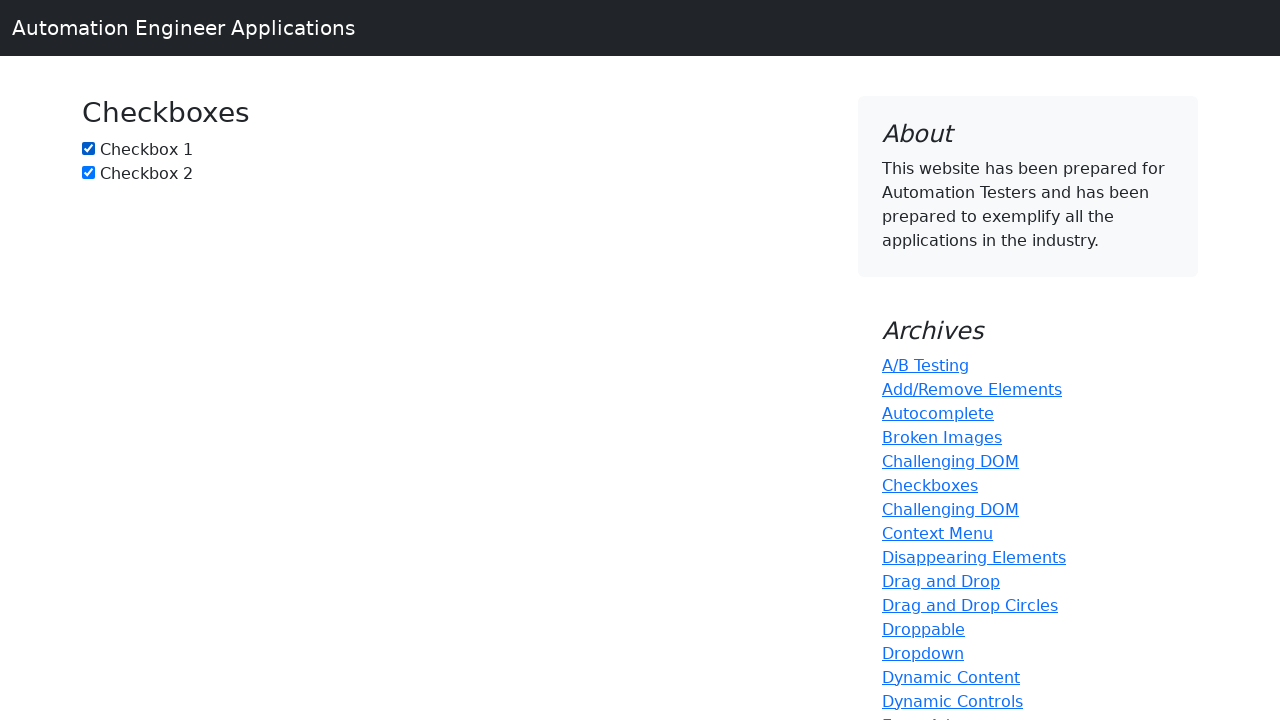